Tests dynamic element visibility by waiting for a button to become visible after a delay

Starting URL: https://demoqa.com/dynamic-properties

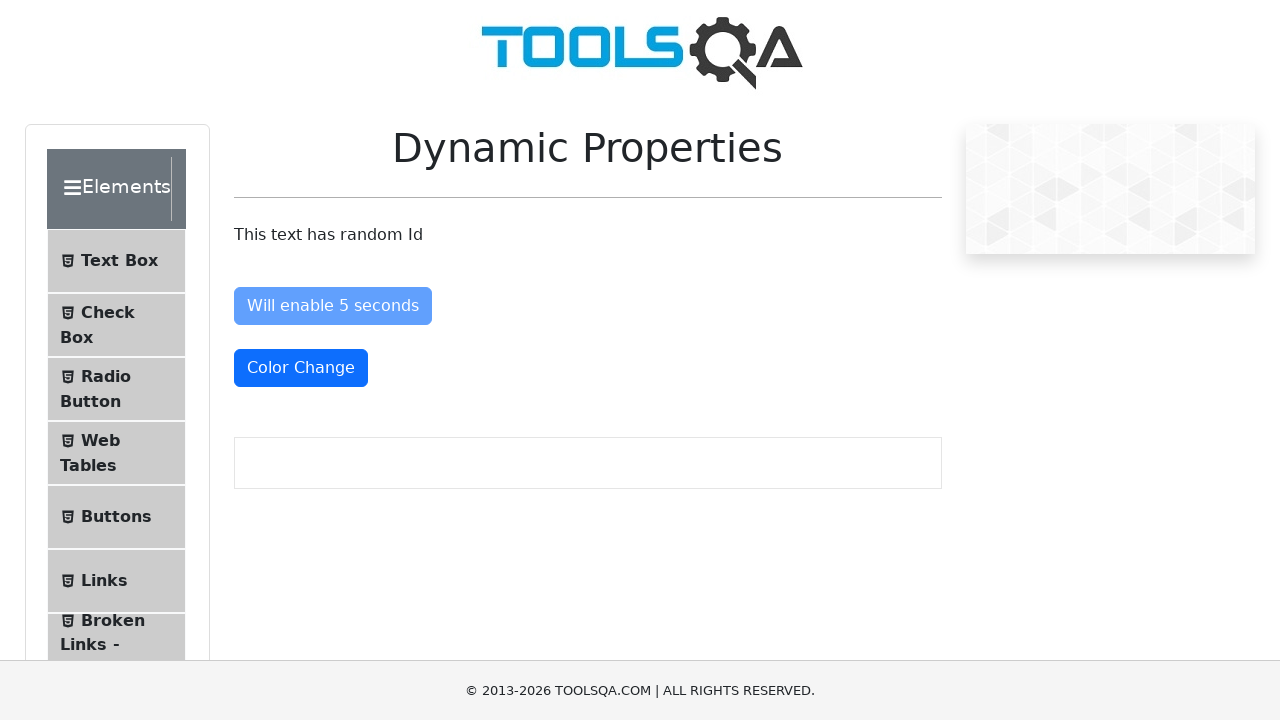

Navigated to dynamic properties demo page
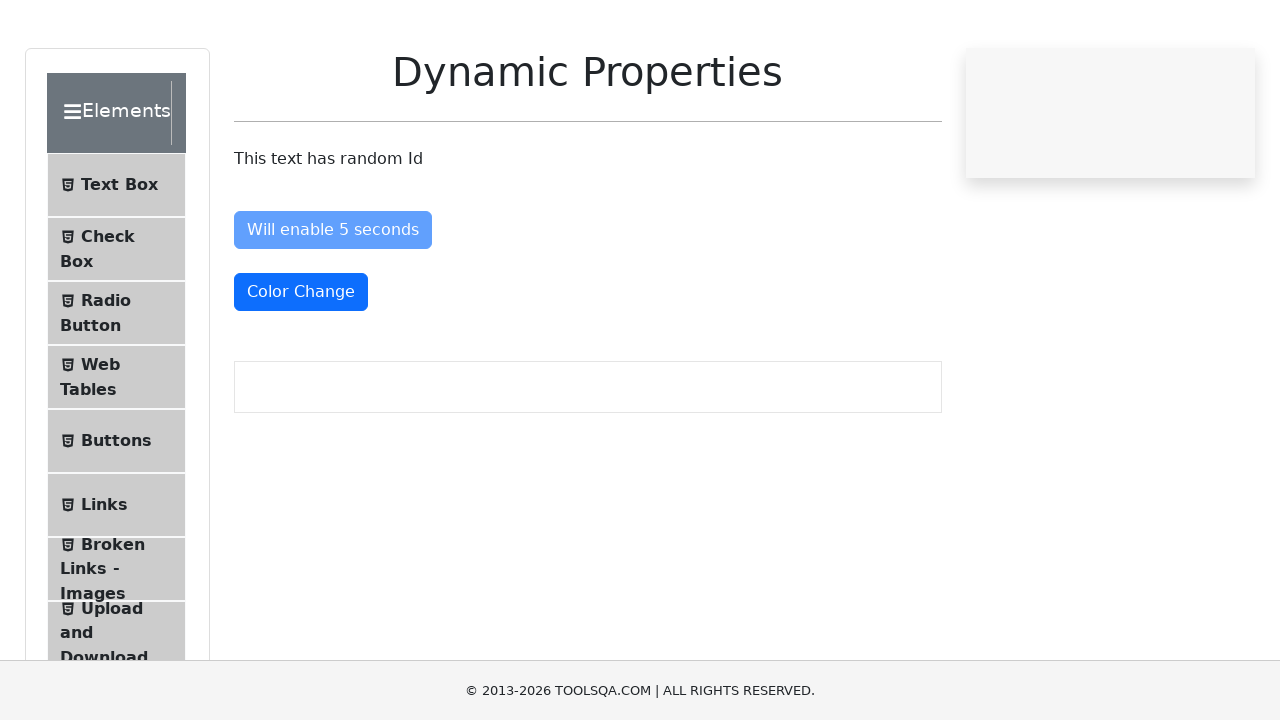

Waited for dynamic button to become visible after delay
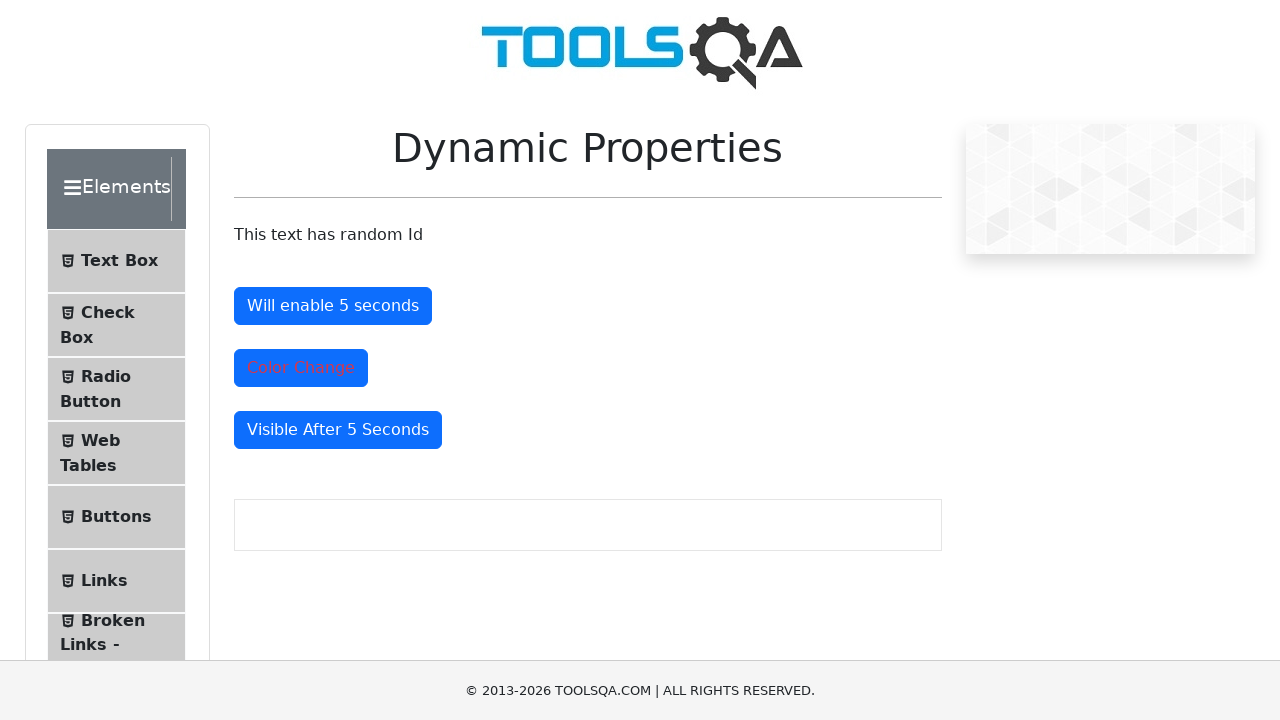

Clicked the dynamically visible button at (338, 430) on button#visibleAfter
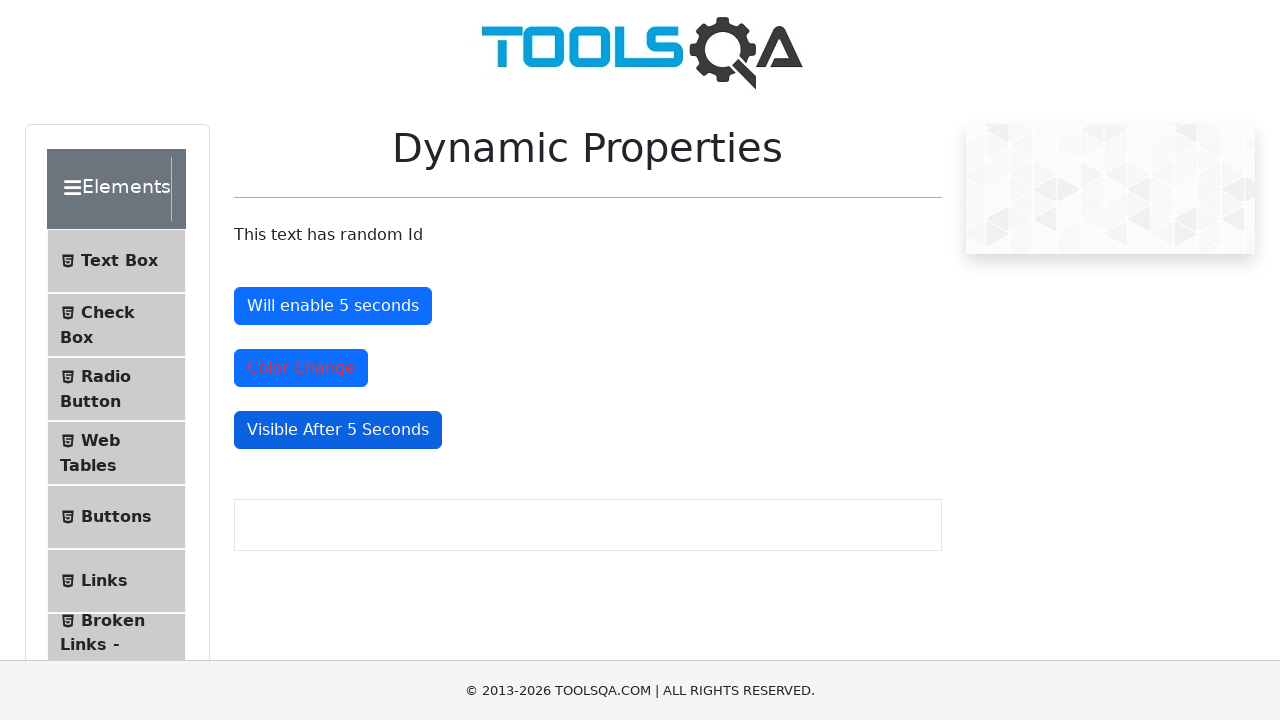

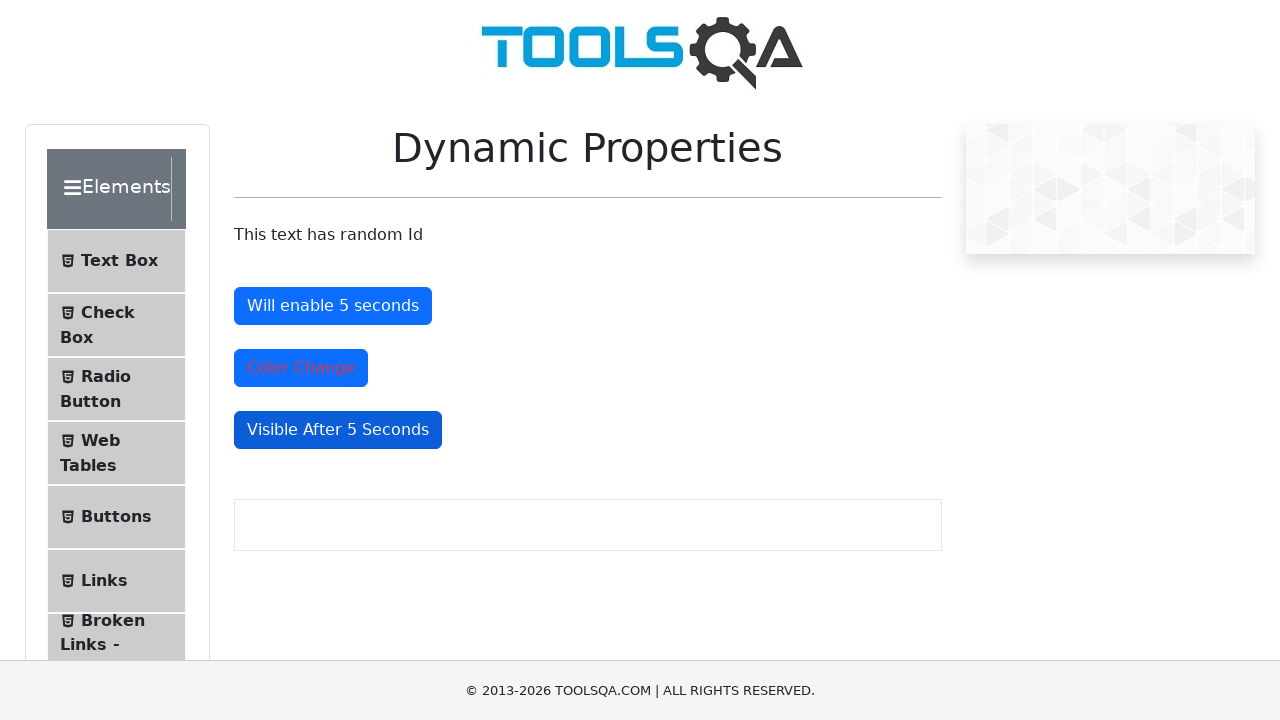